Tests adding products to shopping cart by navigating to product pages, verifying prices, and adding two different phones to the cart

Starting URL: https://www.demoblaze.com/

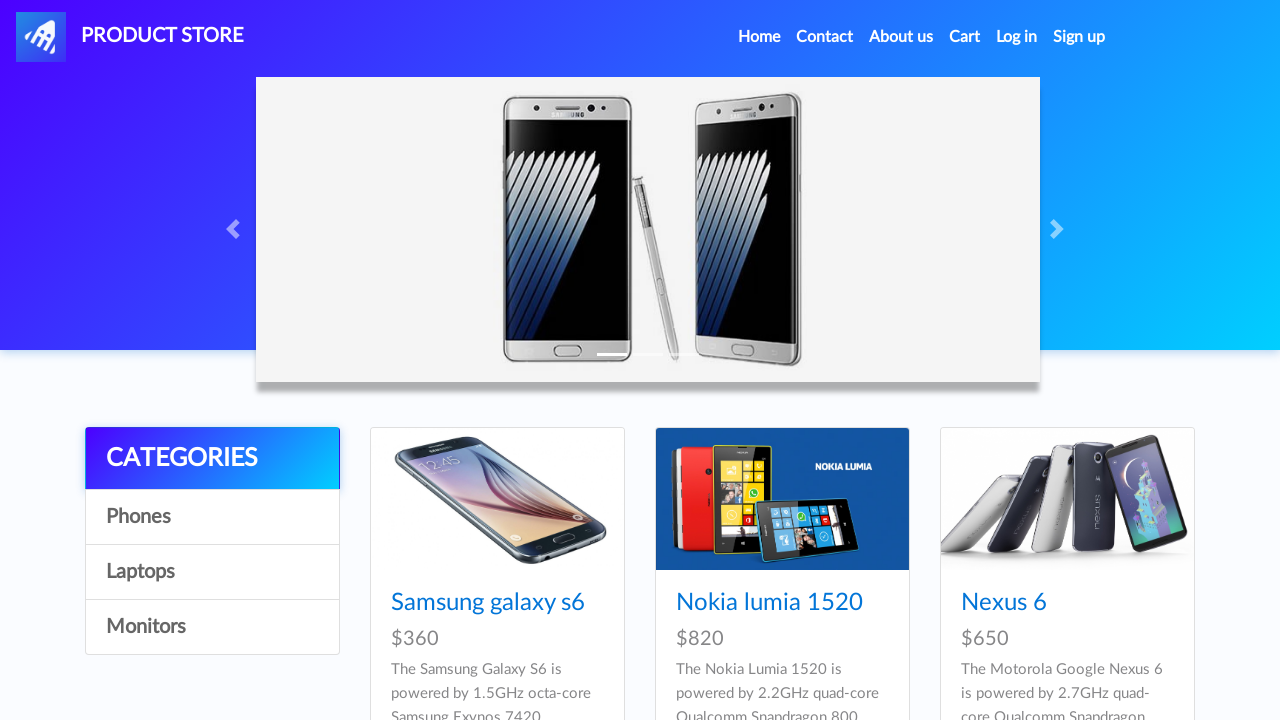

Clicked on Samsung galaxy s6 product at (488, 603) on xpath=//a[text()='Samsung galaxy s6']
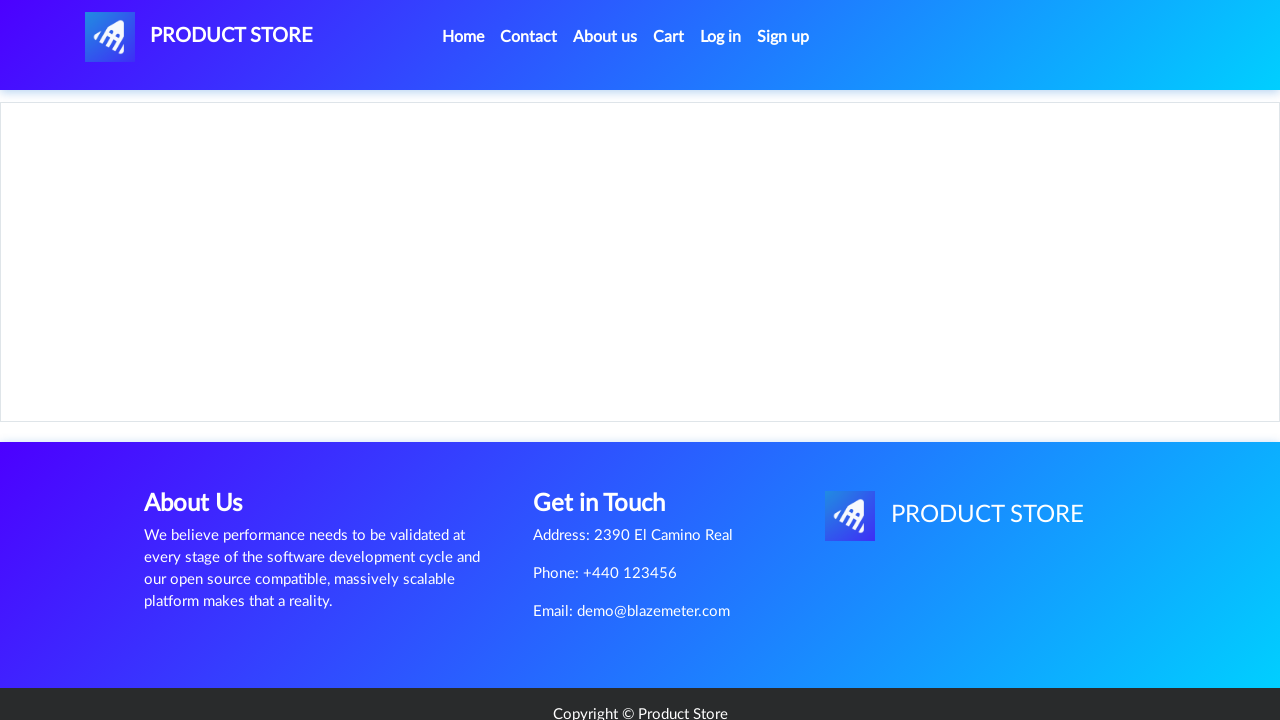

Waited for Samsung price container to load
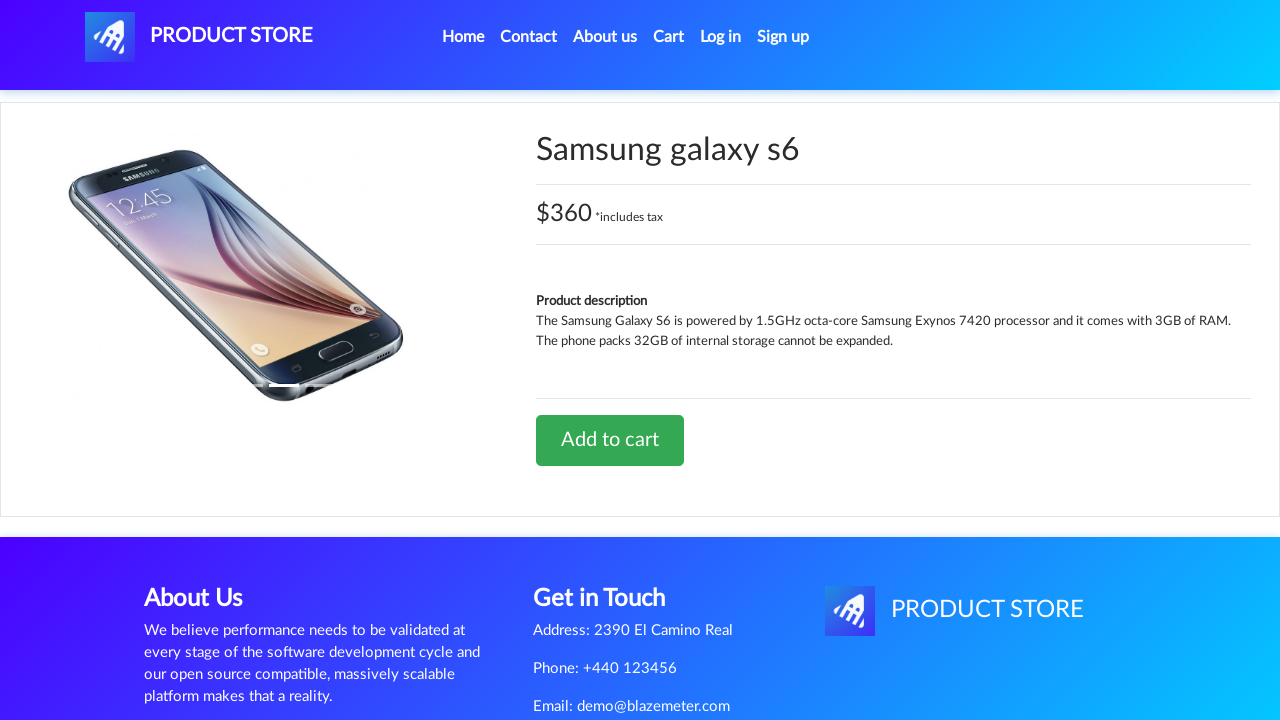

Located Samsung price element
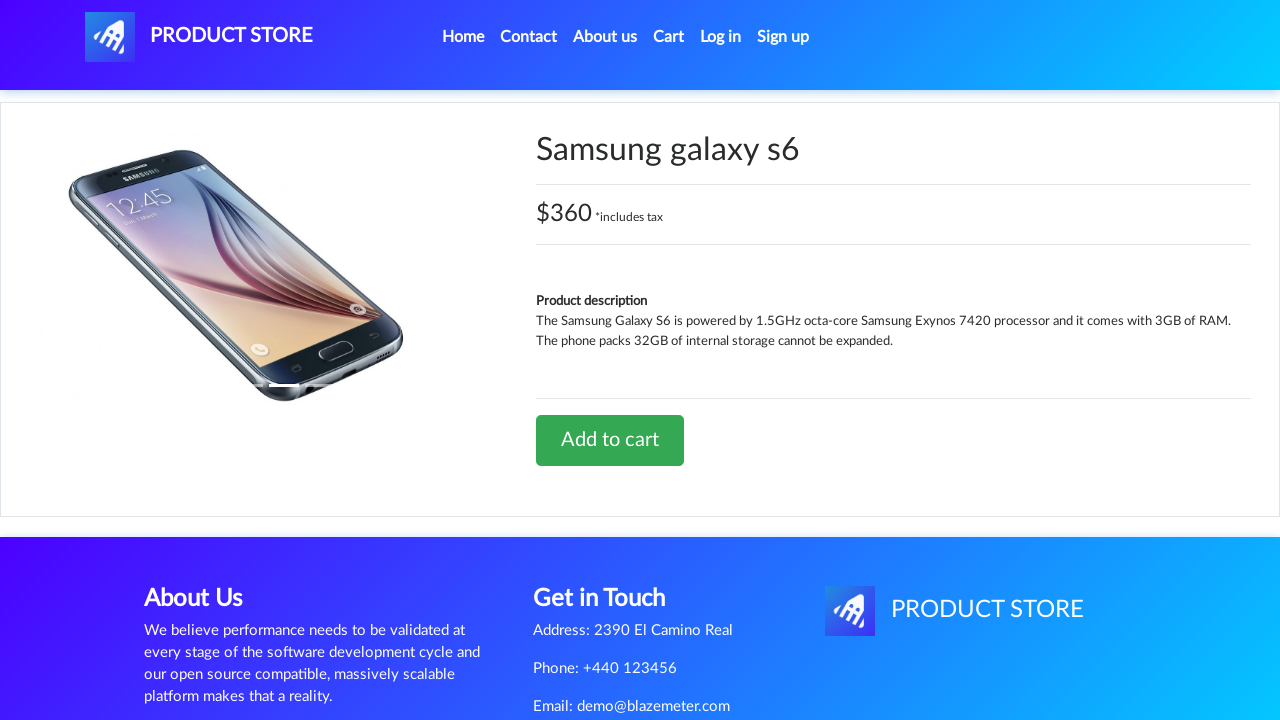

Verified Samsung price is $360 *includes tax
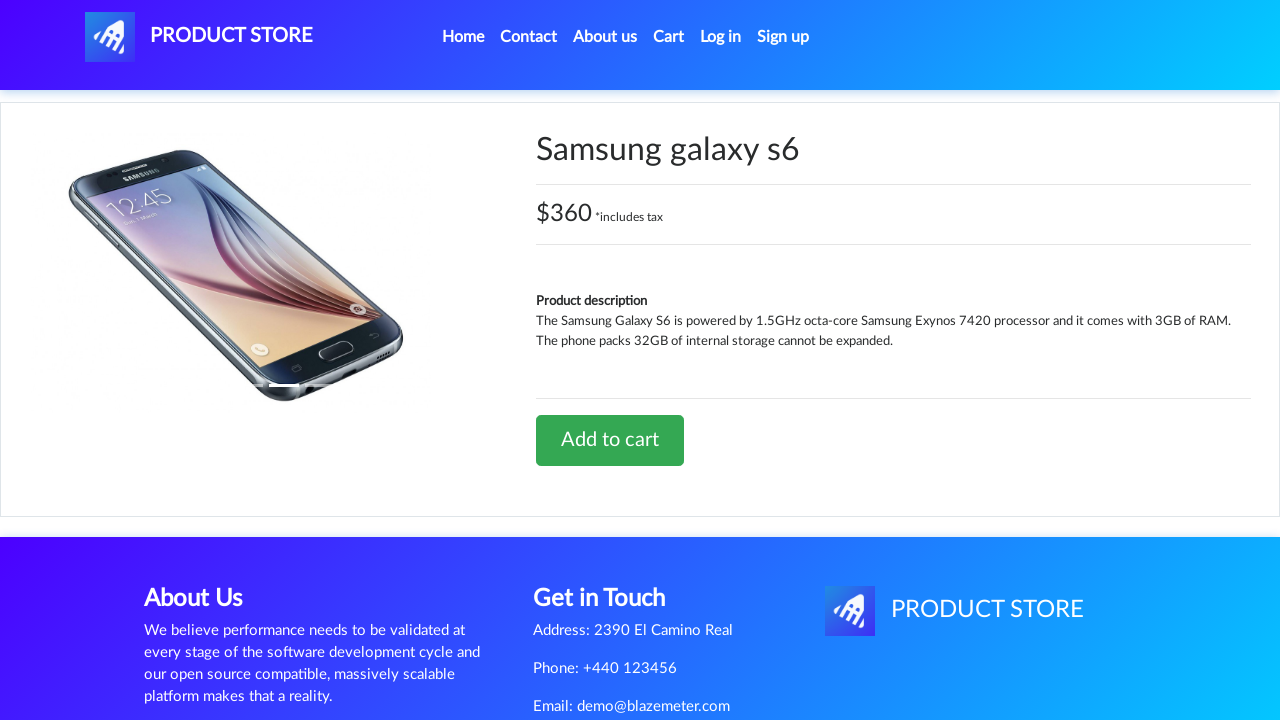

Clicked Add to cart button for Samsung at (610, 440) on xpath=//a[text()='Add to cart']
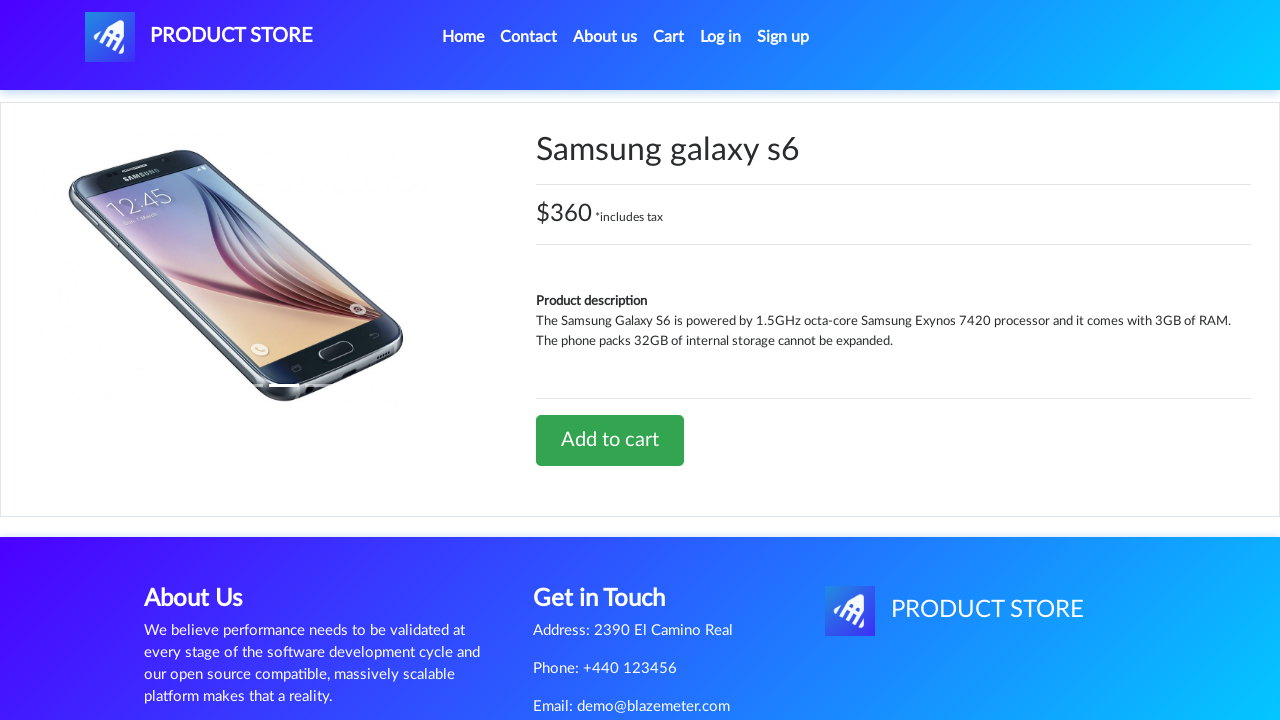

Set up alert dialog handler to accept dialogs
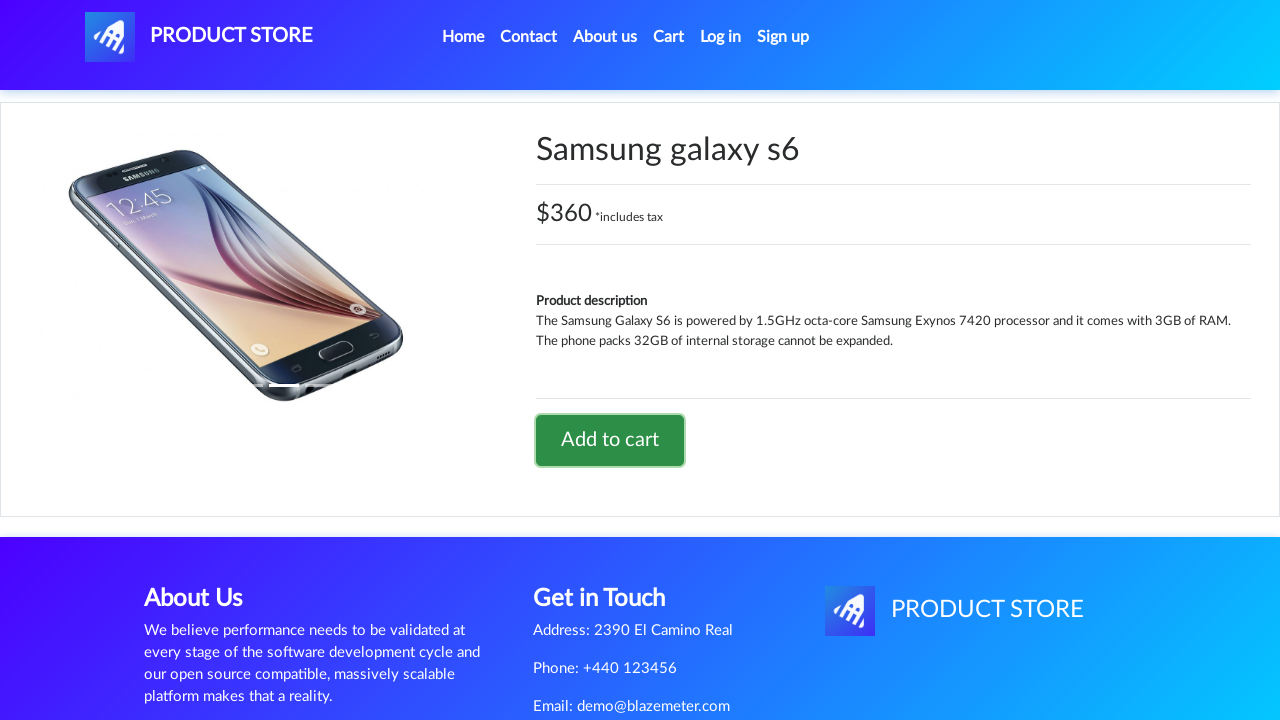

Clicked cart button to view cart at (669, 37) on #cartur
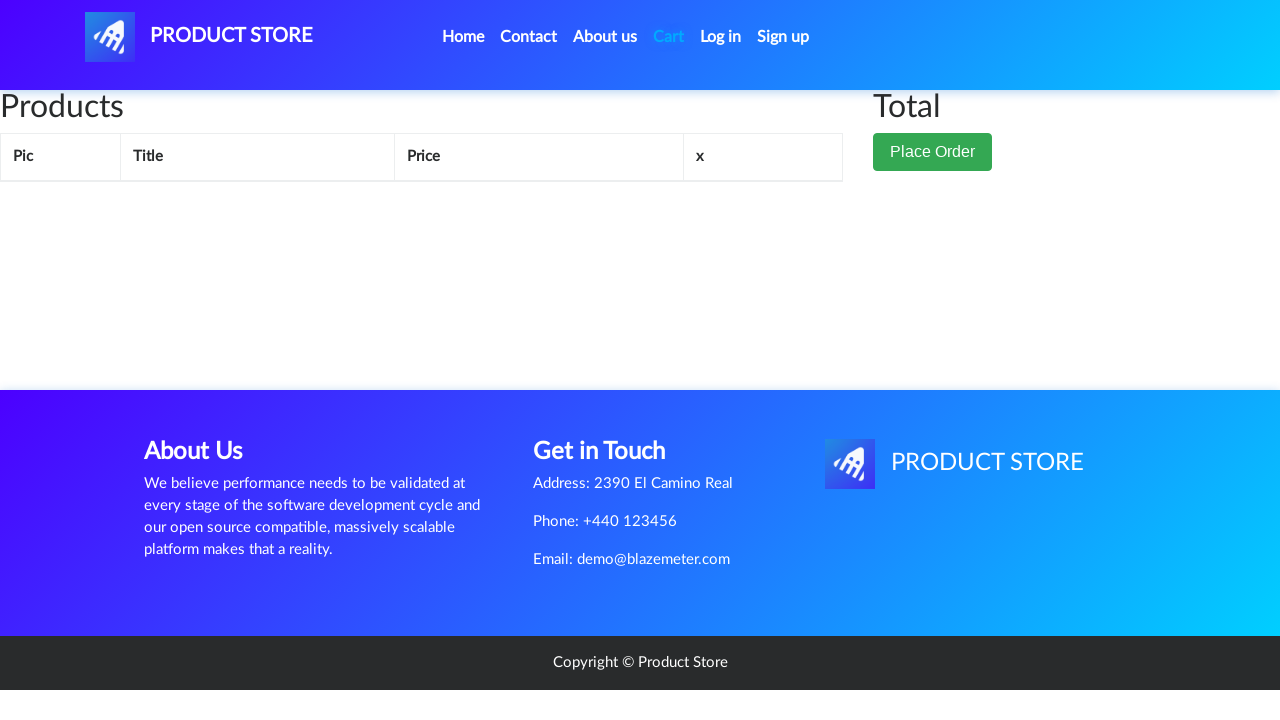

Clicked Home link to return to home page at (463, 37) on xpath=//a[text()='Home ']
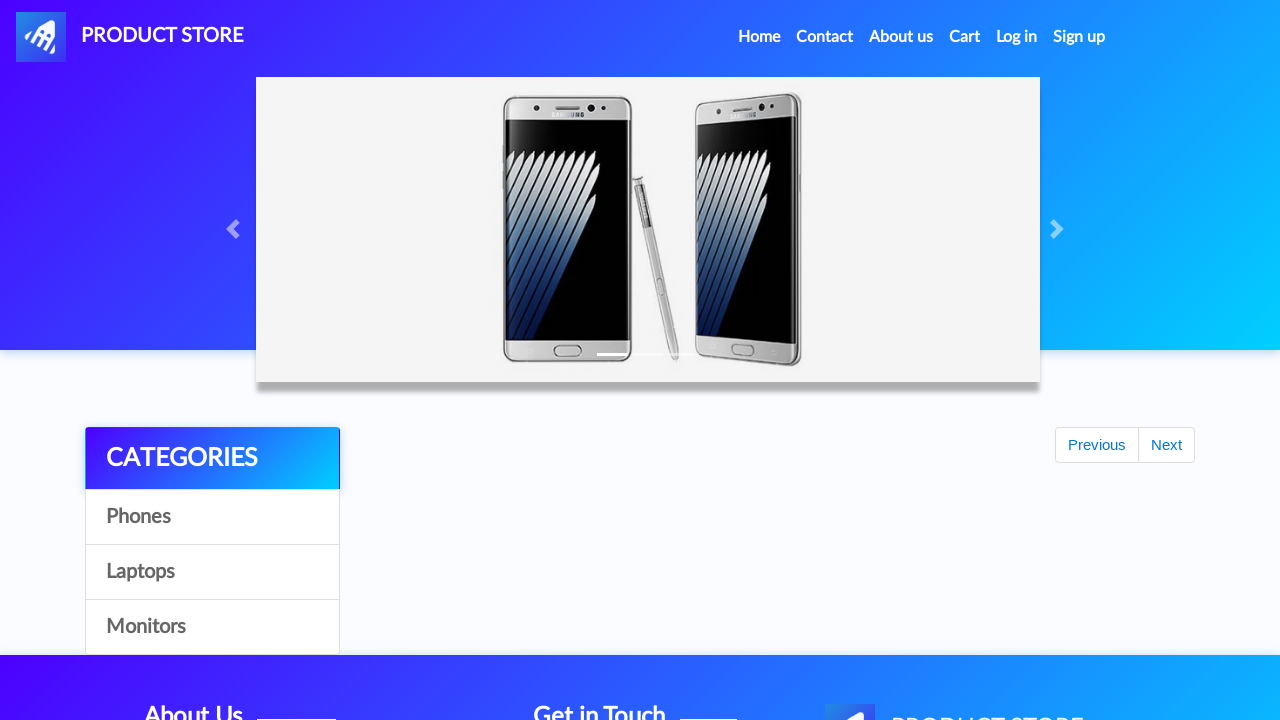

Clicked on Nokia lumia 1520 product at (769, 603) on xpath=//a[text()='Nokia lumia 1520']
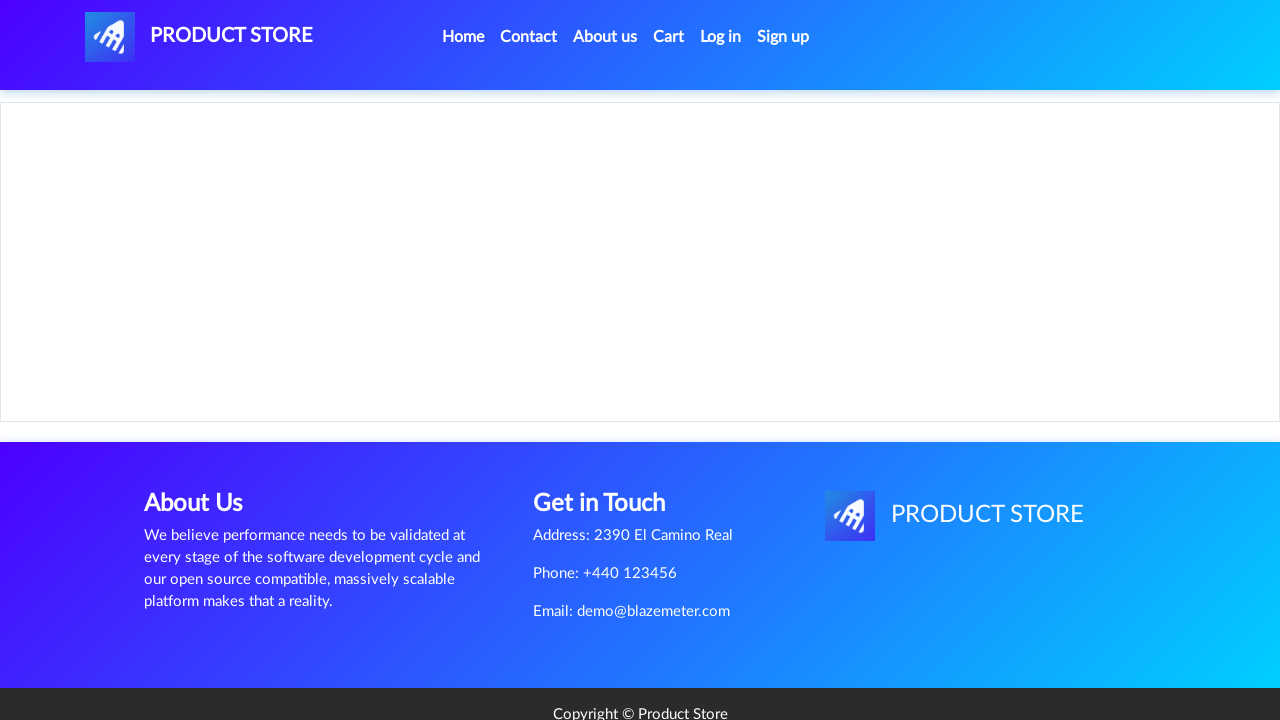

Waited for Nokia price container to load
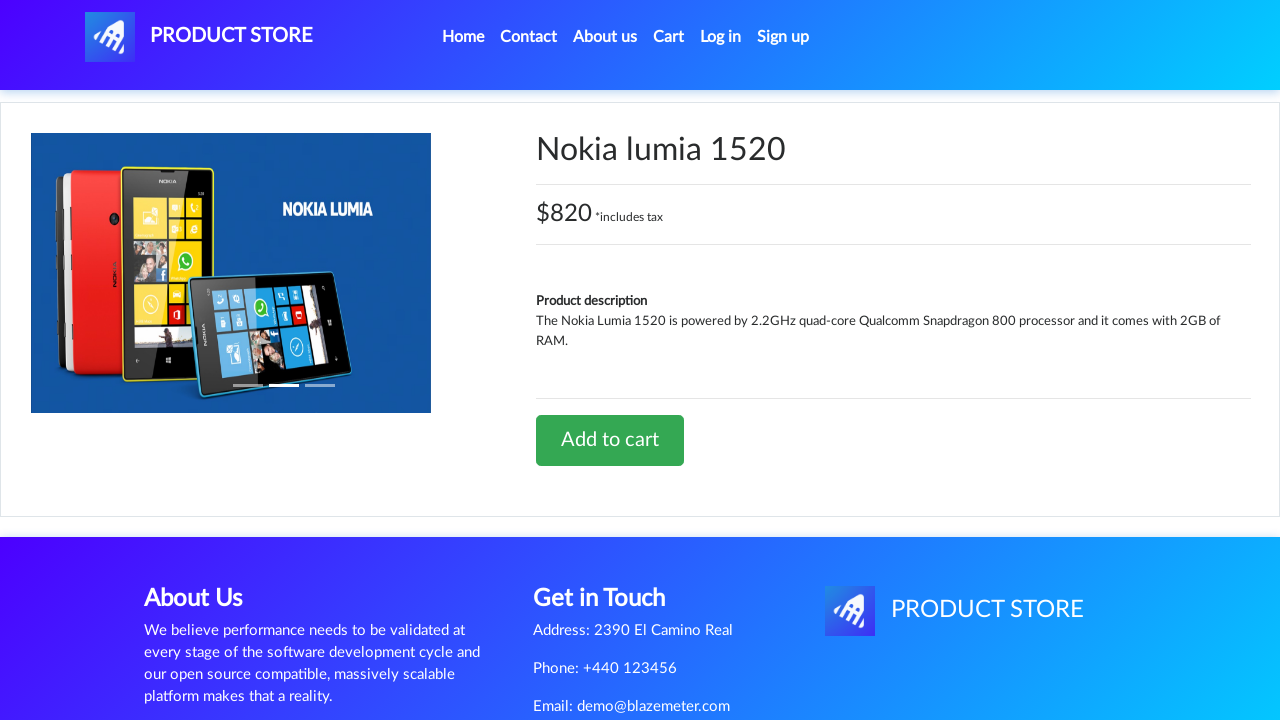

Located Nokia price element
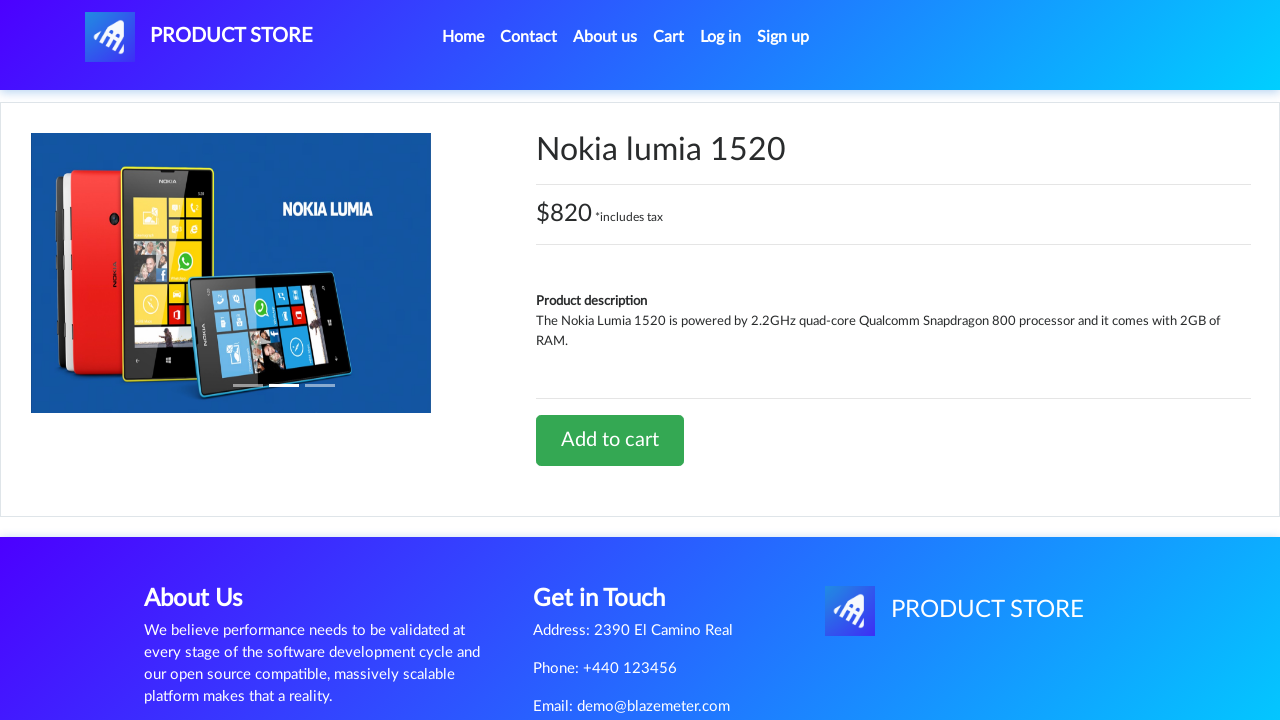

Verified Nokia price is $820 *includes tax
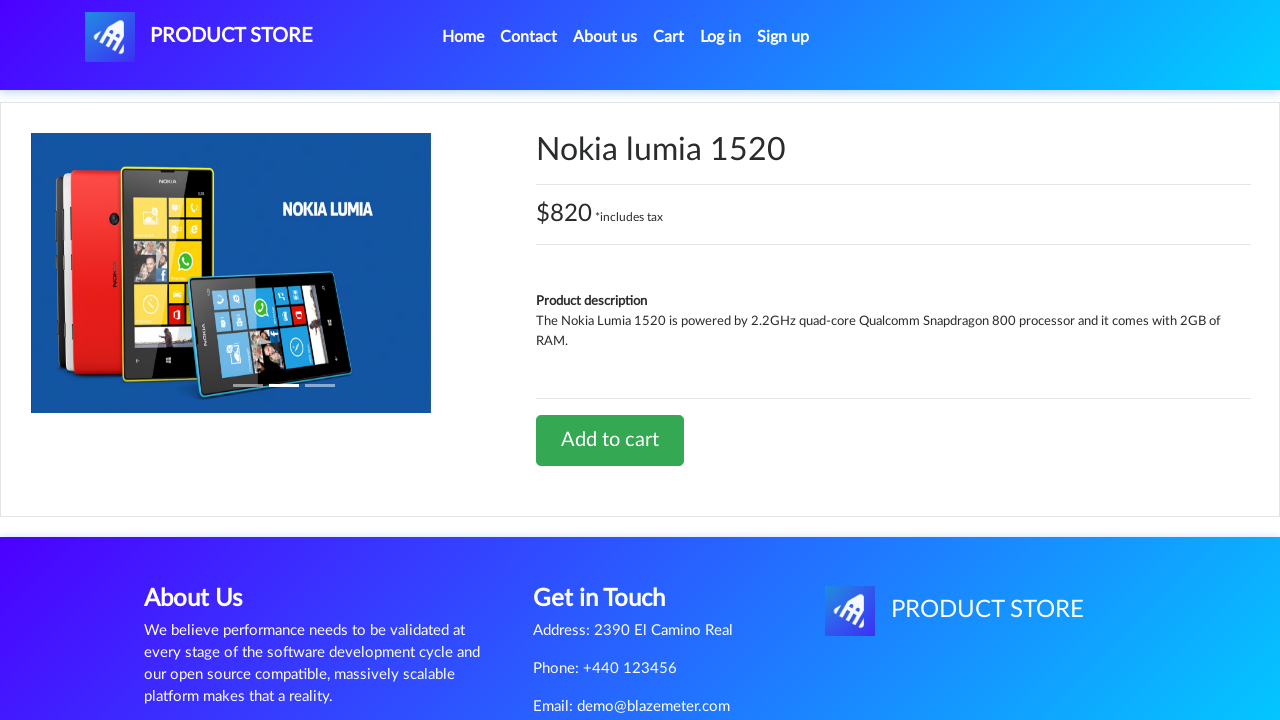

Clicked Add to cart button for Nokia at (610, 440) on xpath=//a[text()='Add to cart']
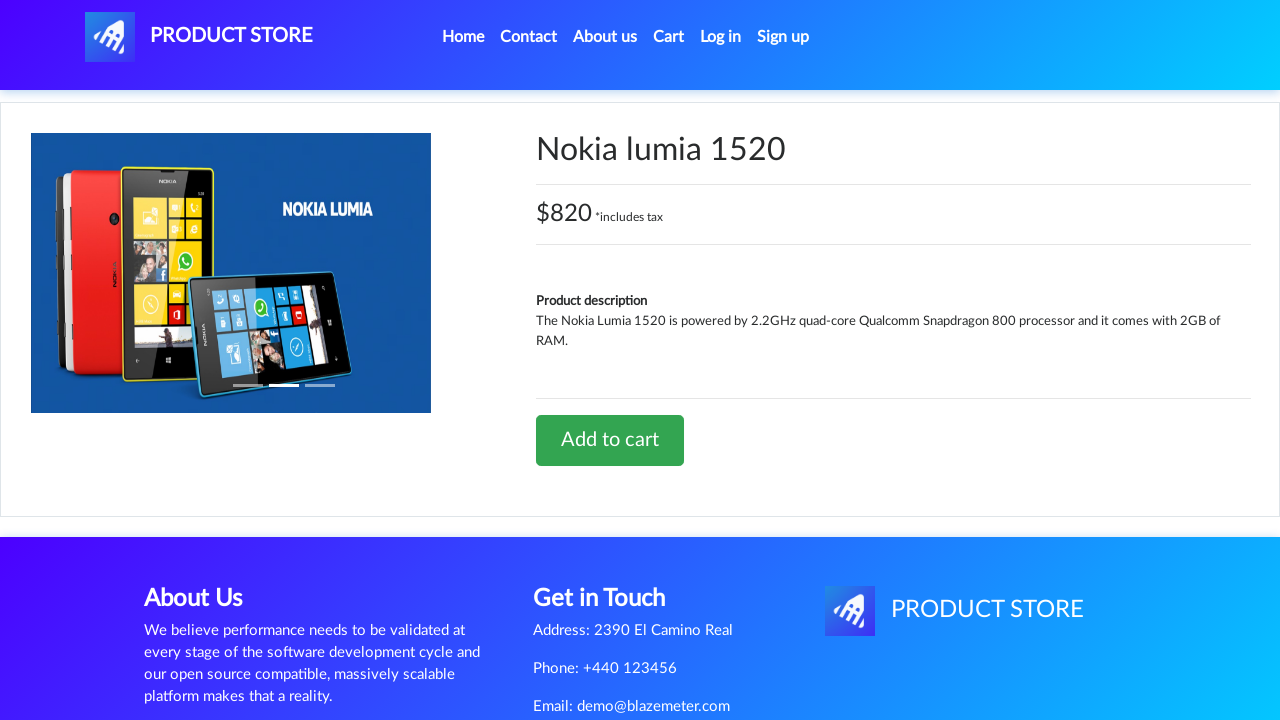

Clicked cart button to verify both products are in cart at (669, 37) on #cartur
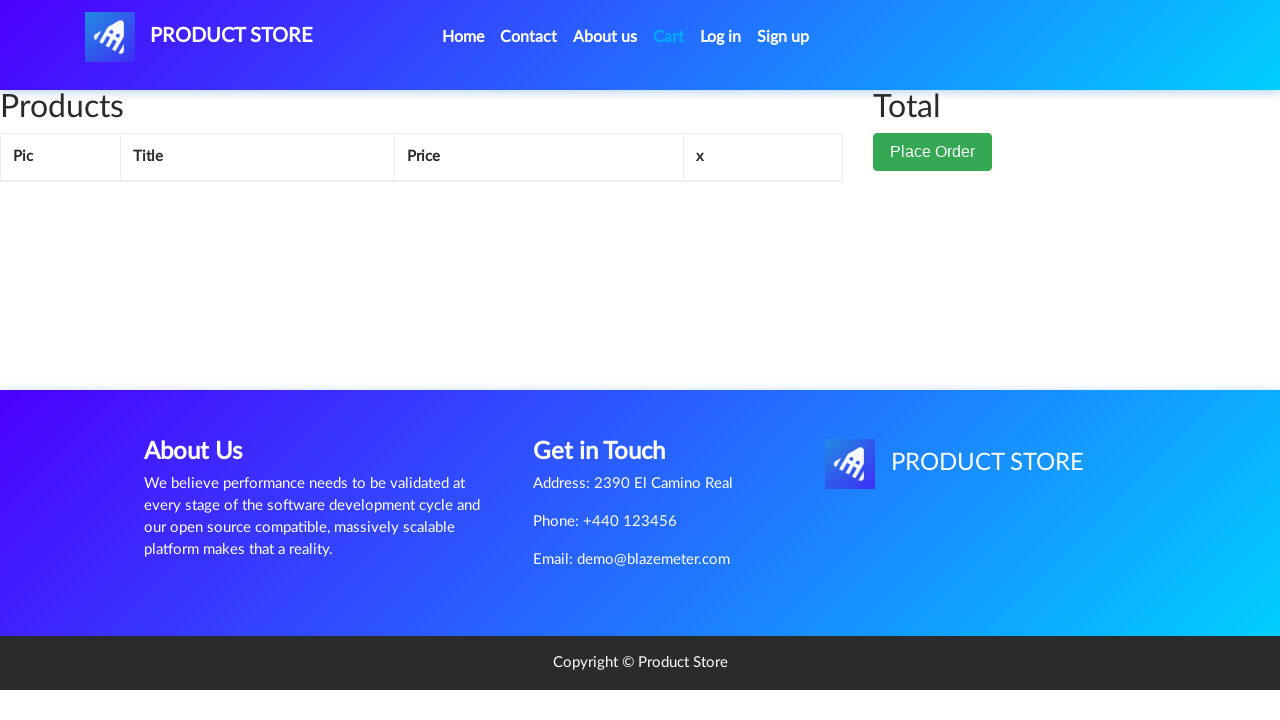

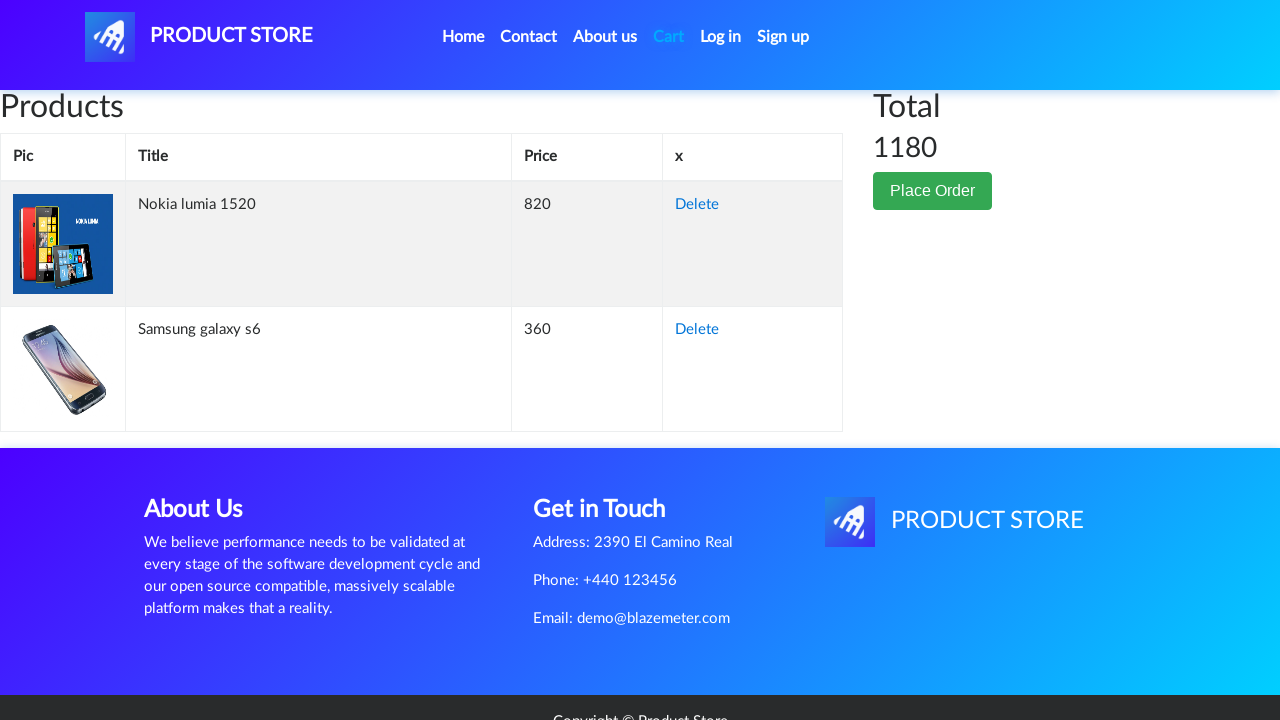